Tests various alert interactions including accepting simple alerts, confirmation alerts, and prompt alerts with text input

Starting URL: https://letcode.in/alert

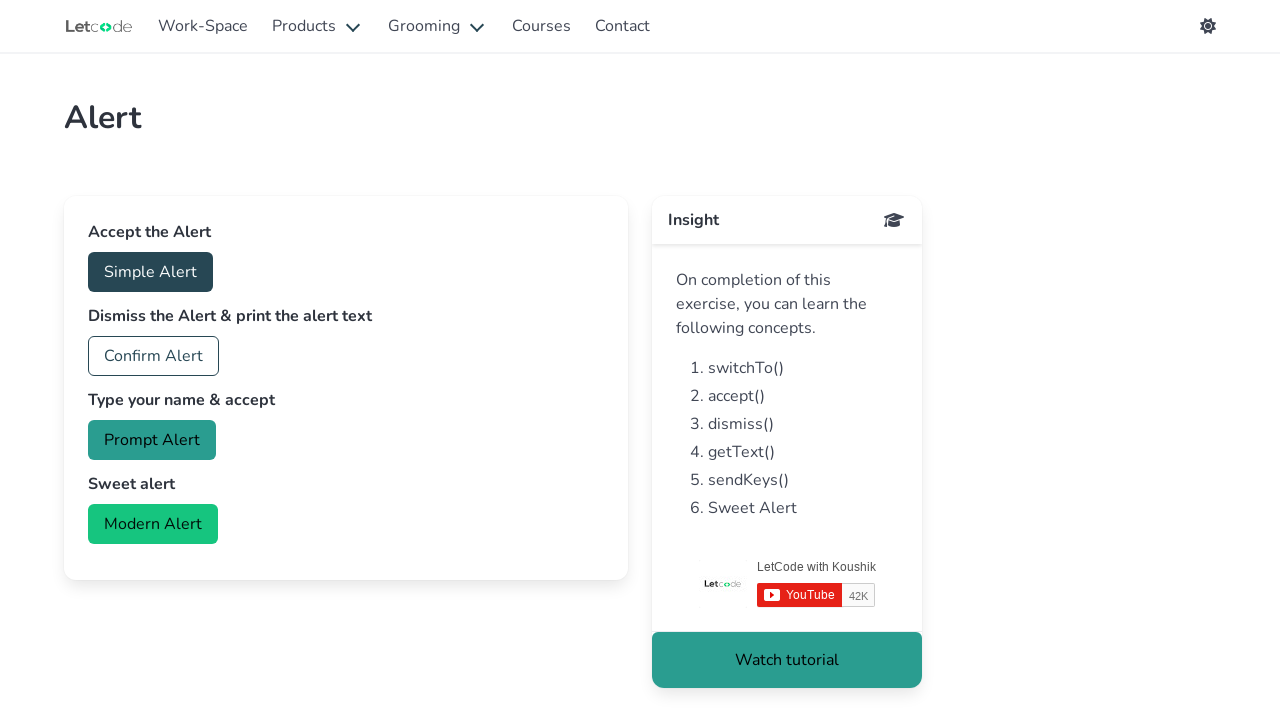

Clicked simple alert button at (150, 272) on button#accept
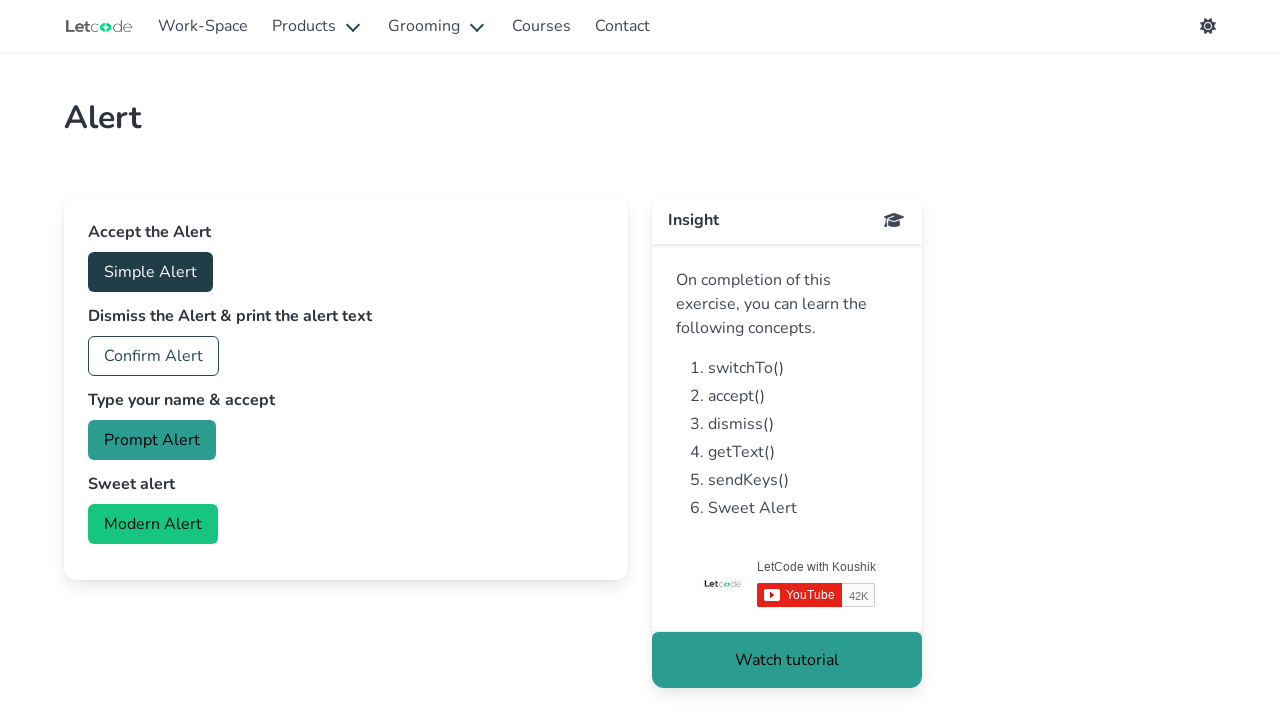

Accepted simple alert dialog
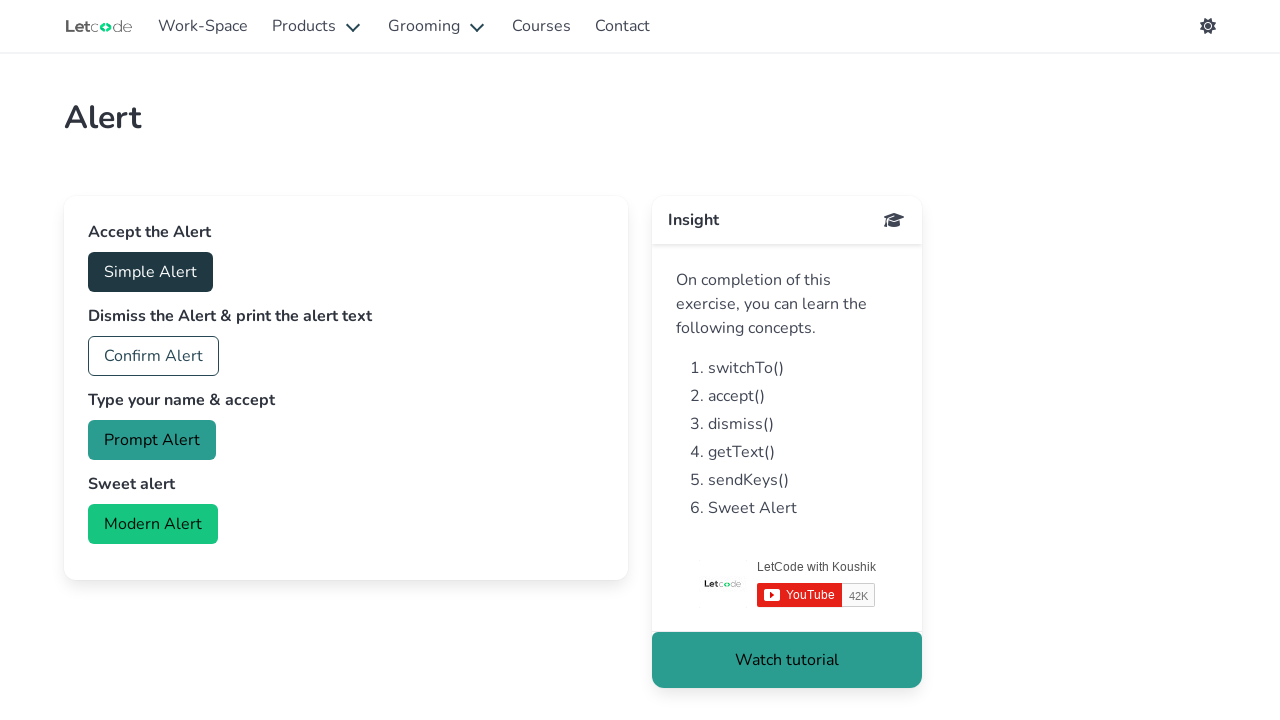

Clicked confirmation alert button at (154, 356) on button#confirm
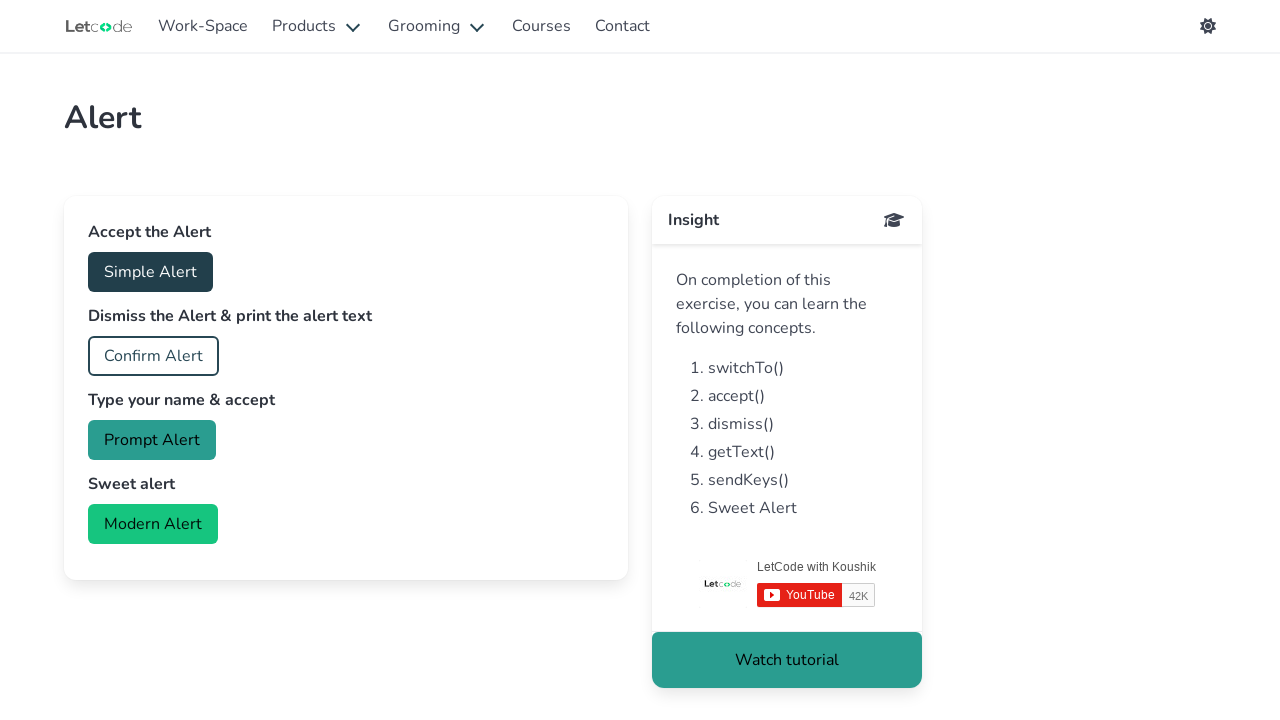

Accepted confirmation alert dialog
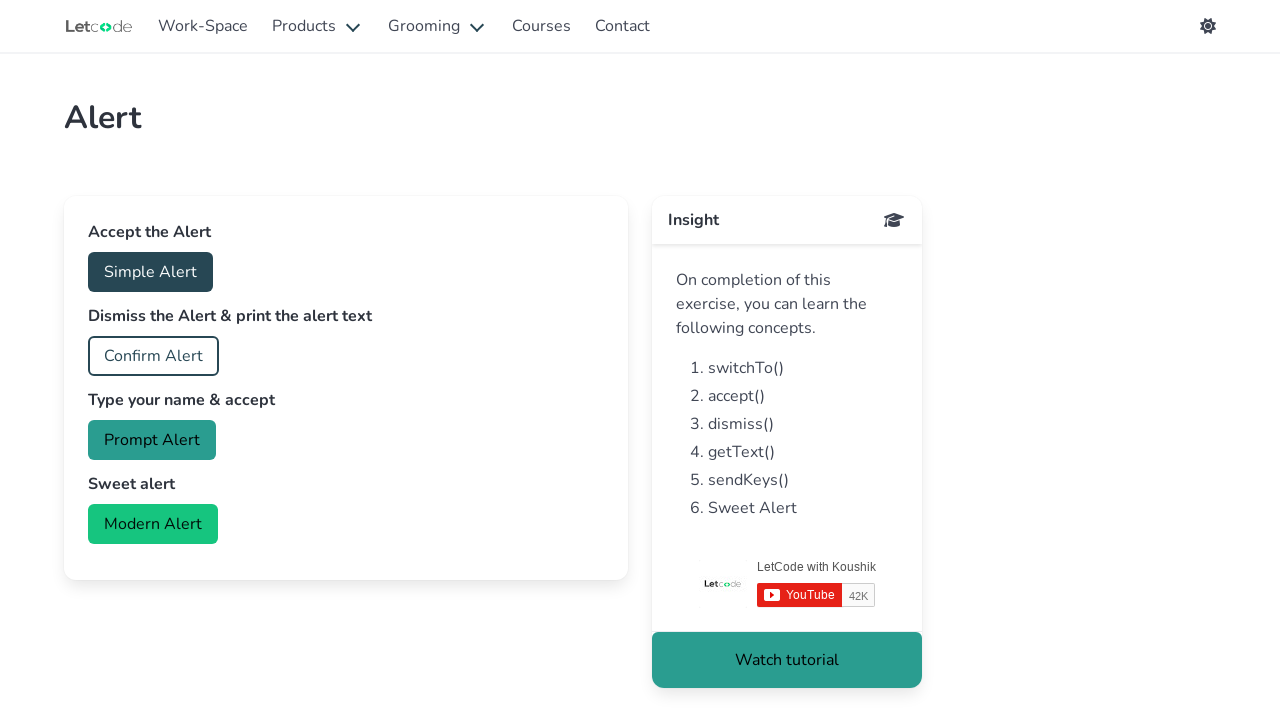

Clicked prompt alert button at (152, 440) on button#prompt
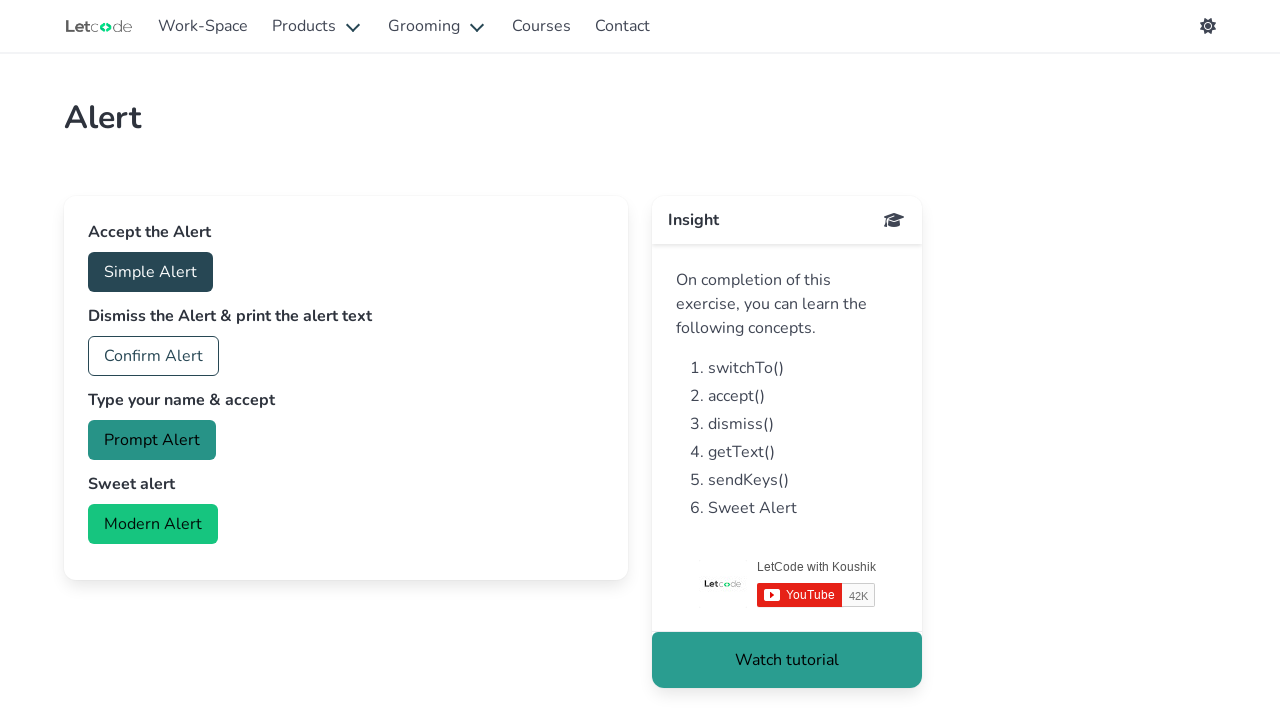

Accepted prompt alert dialog with text 'jeeva'
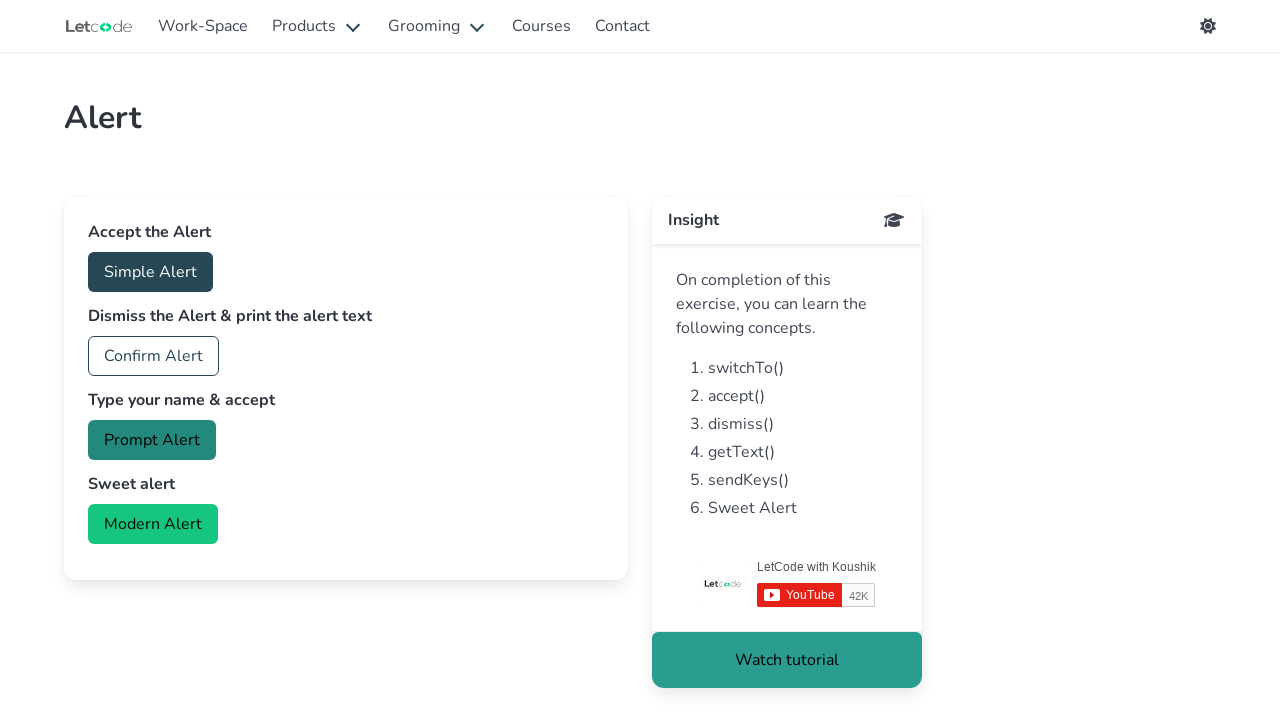

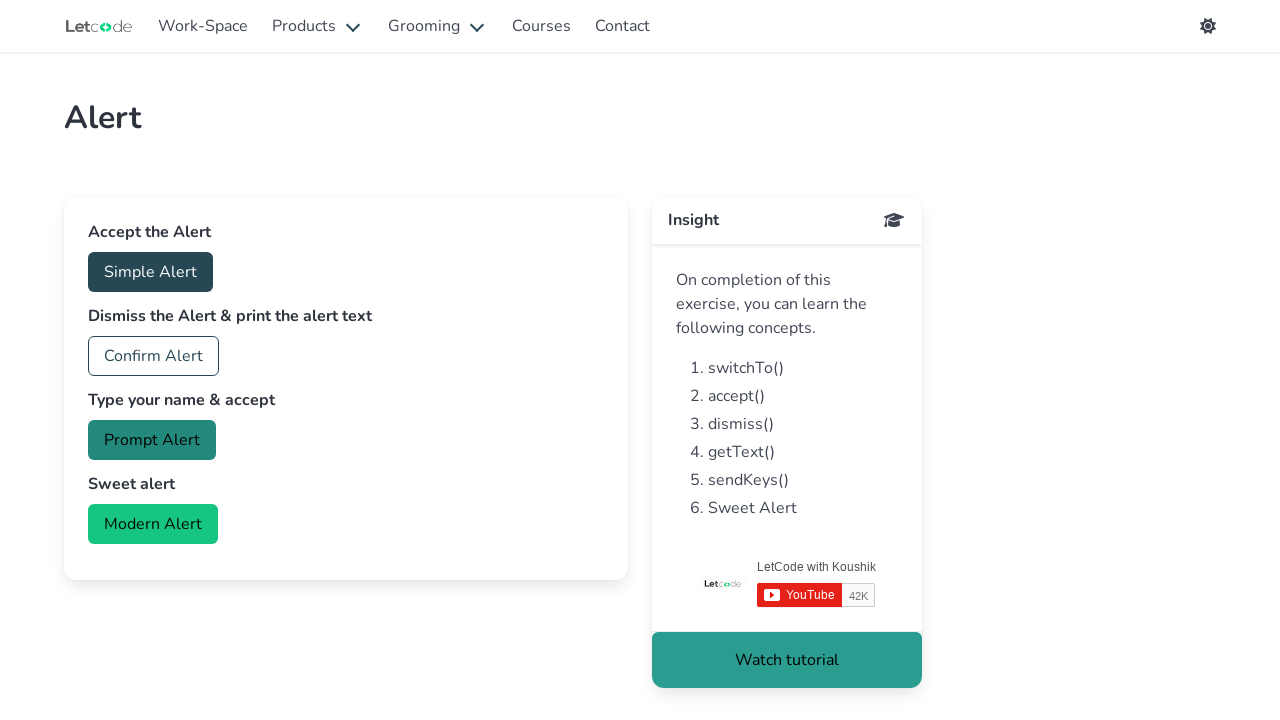